Tests the signup flow on Automation Exercise website by navigating to signup page, filling user details and submitting the form

Starting URL: https://automationexercise.com/

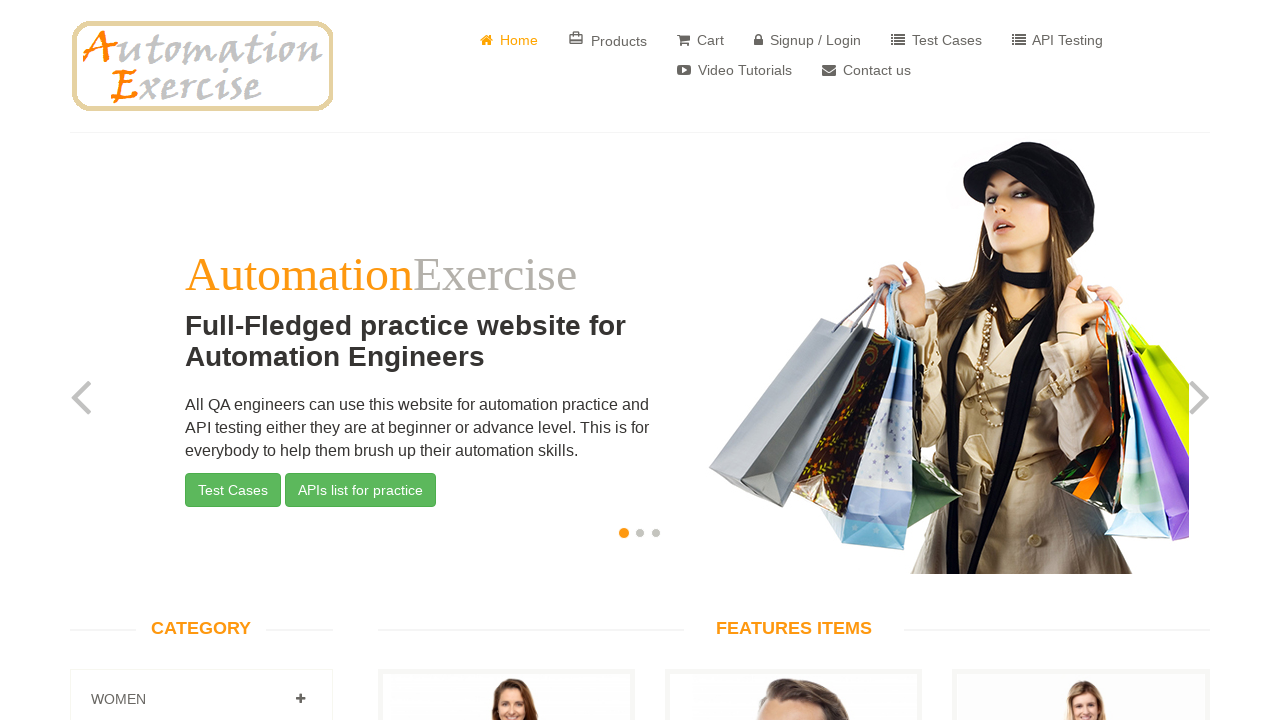

Logo became visible on Automation Exercise homepage
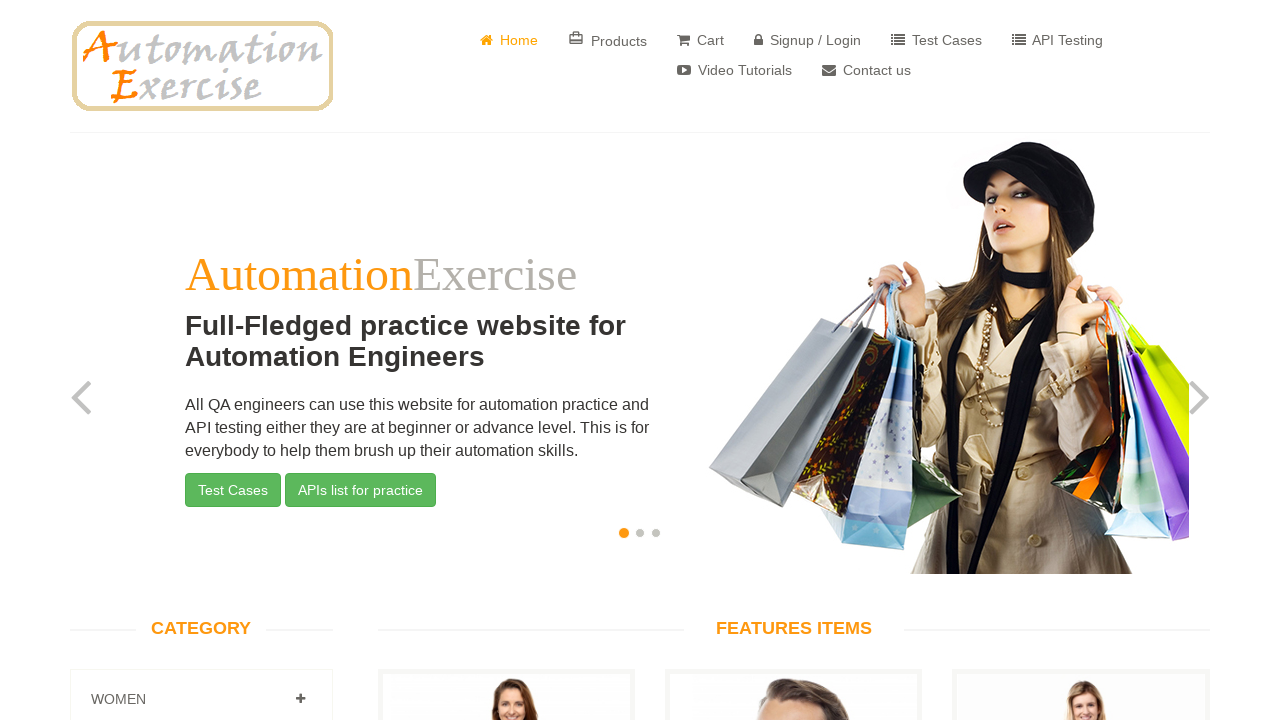

Page heading loaded
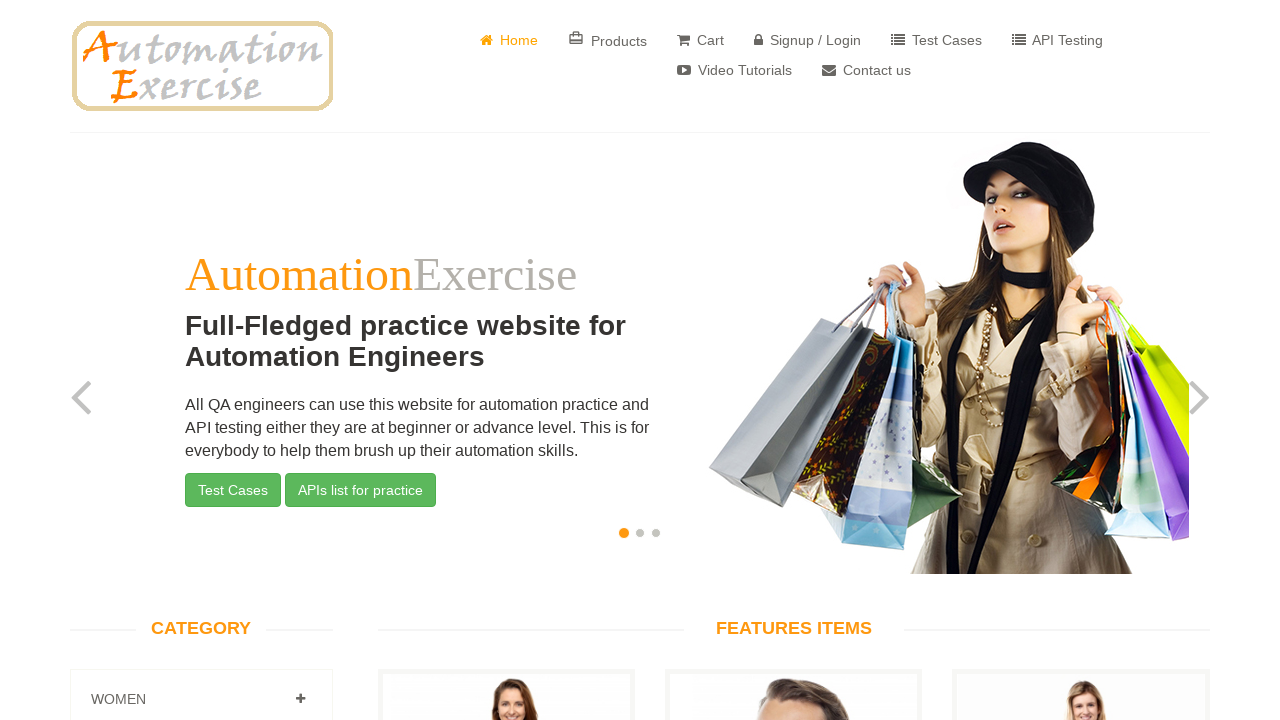

Clicked on Signup/Login link at (808, 40) on xpath=//div/ul/li[4]/a
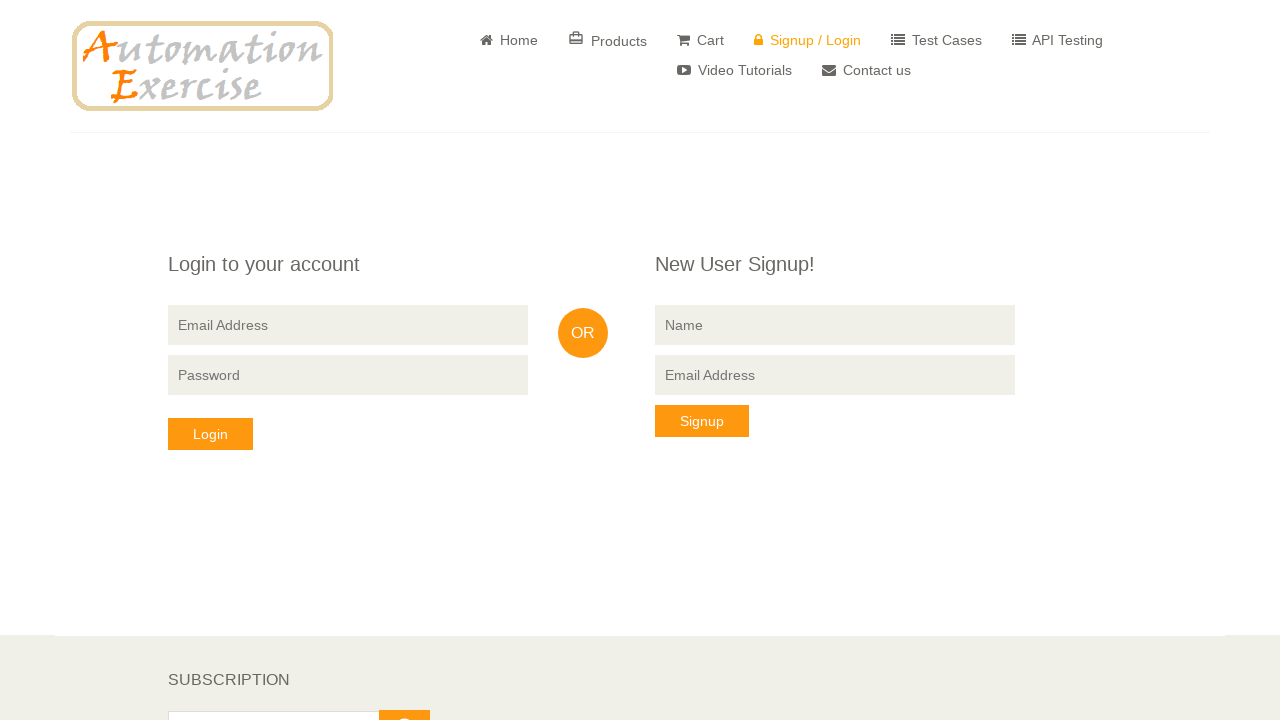

Filled name field with 'John Smith' on input[name='name']
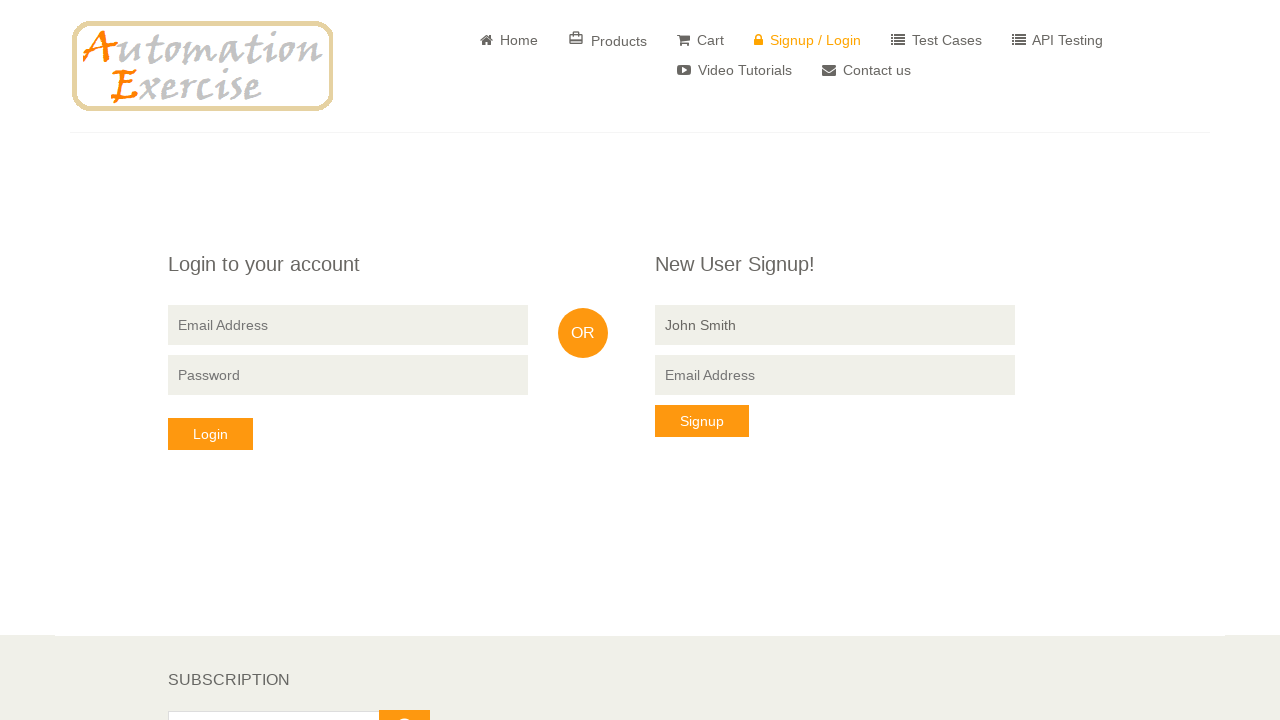

Filled email field with 'testuser847@example.com' on //form[@action='/signup']/input[@type='email']
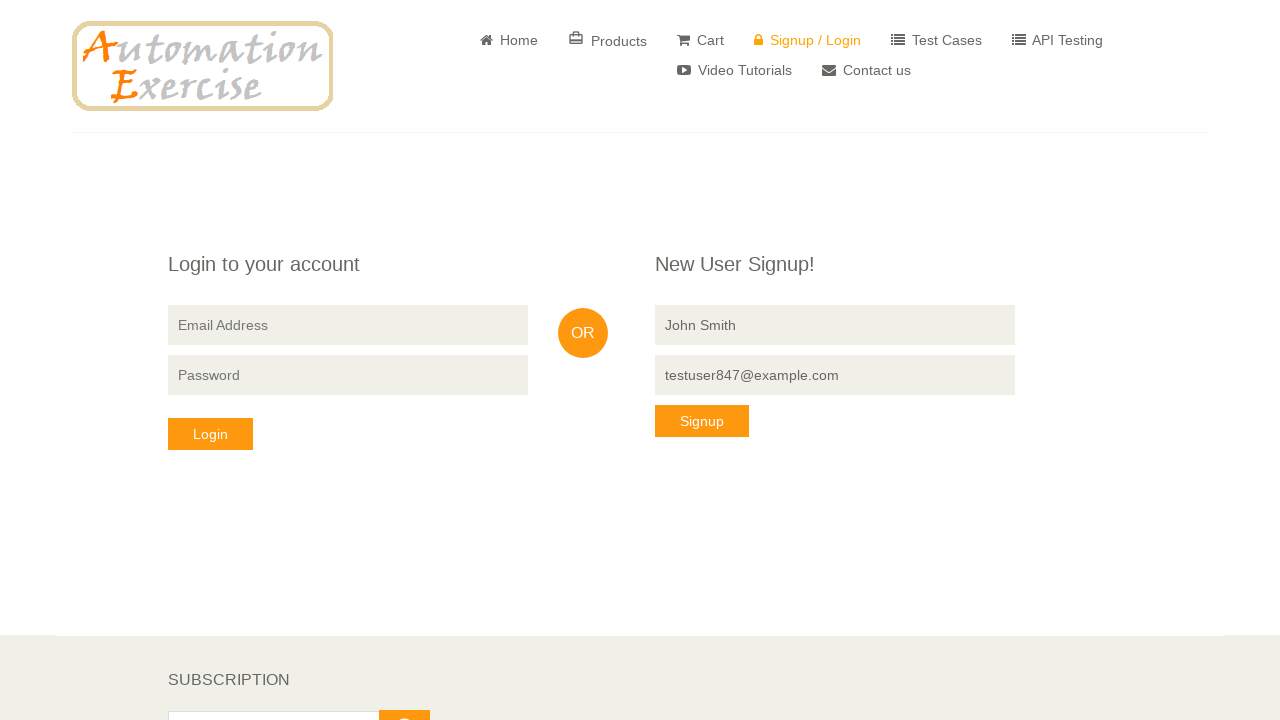

Clicked signup button to submit form at (702, 421) on xpath=//button[@data-qa='signup-button']
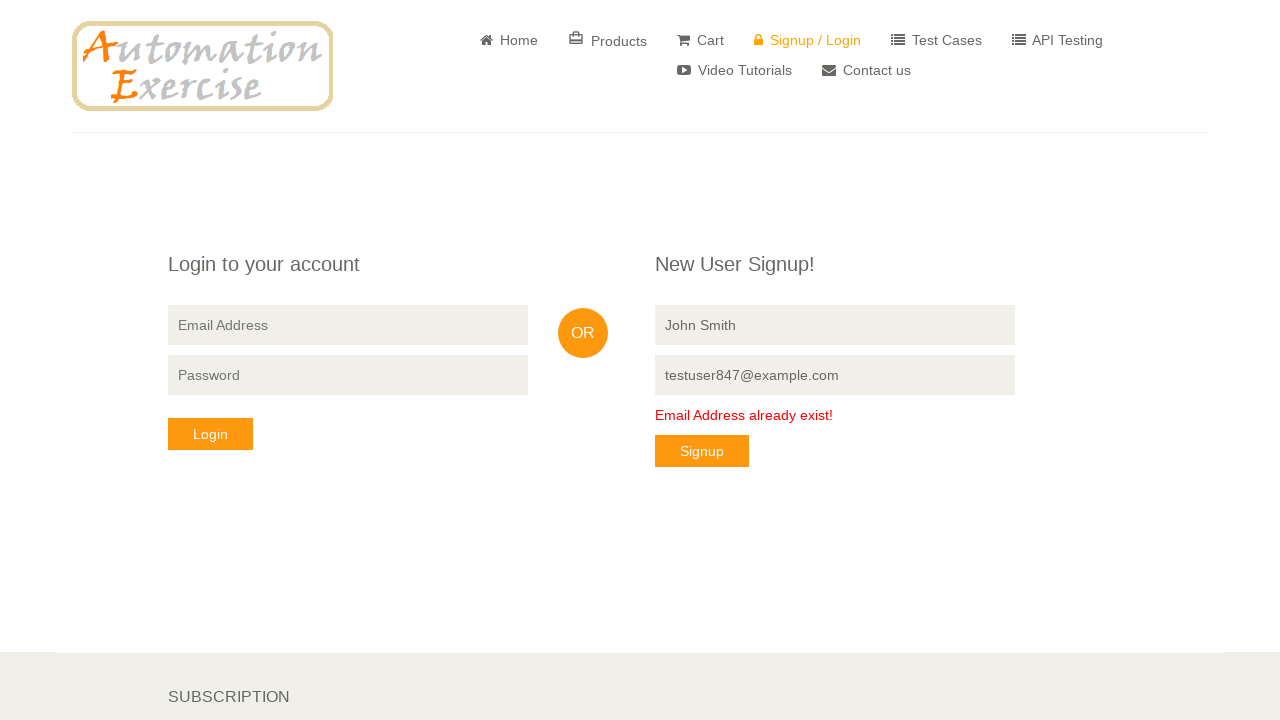

Account information page loaded successfully
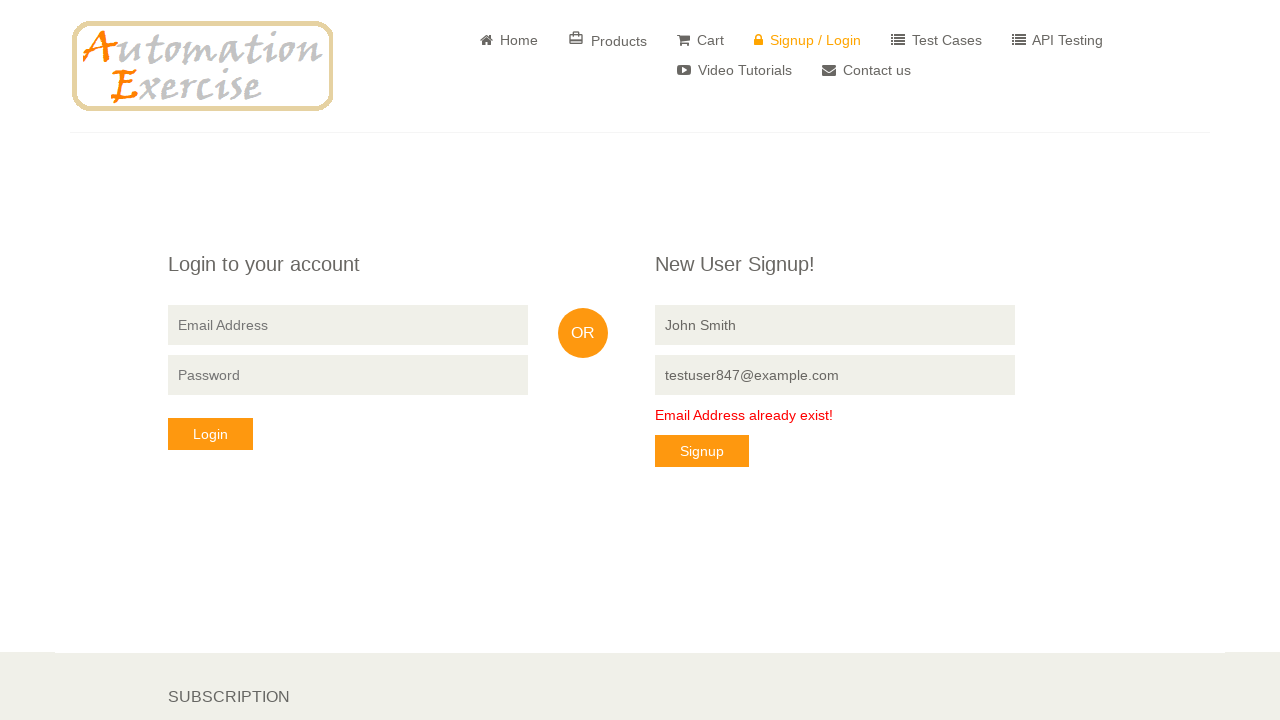

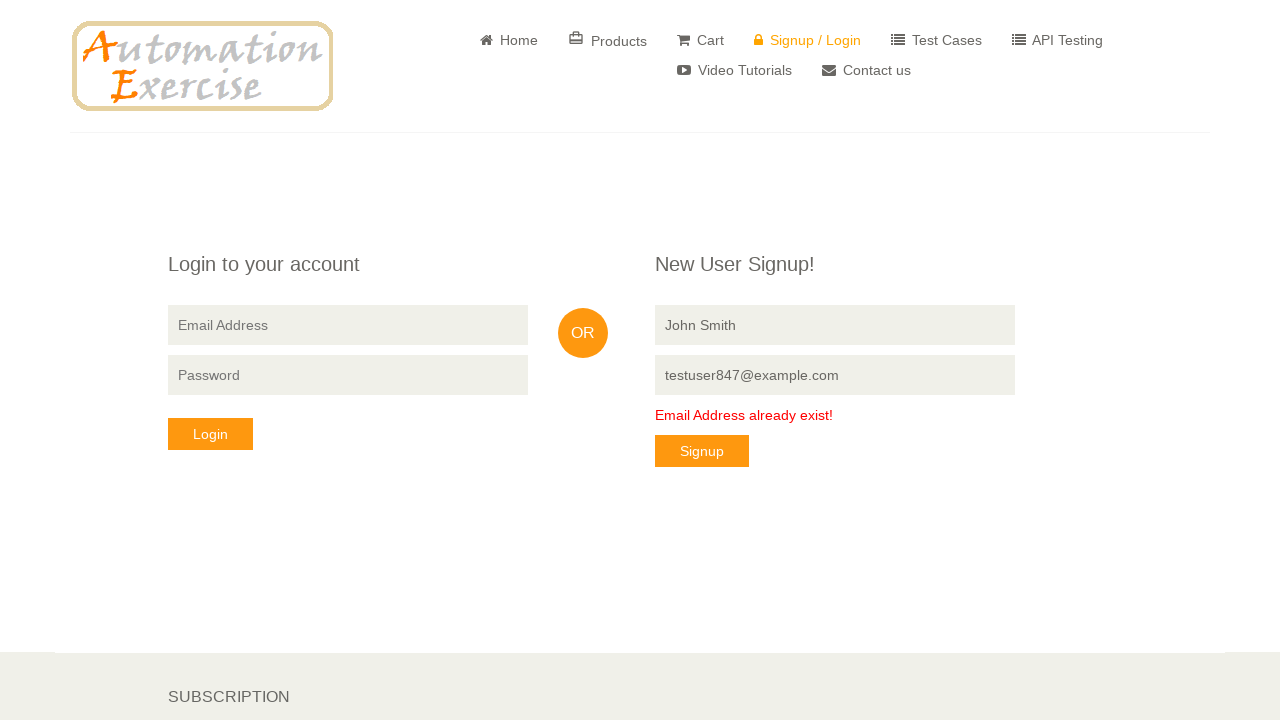